Tests double-click functionality by double-clicking an element and verifying the resulting text change

Starting URL: https://atidcollege.co.il/Xamples/ex_actions.html

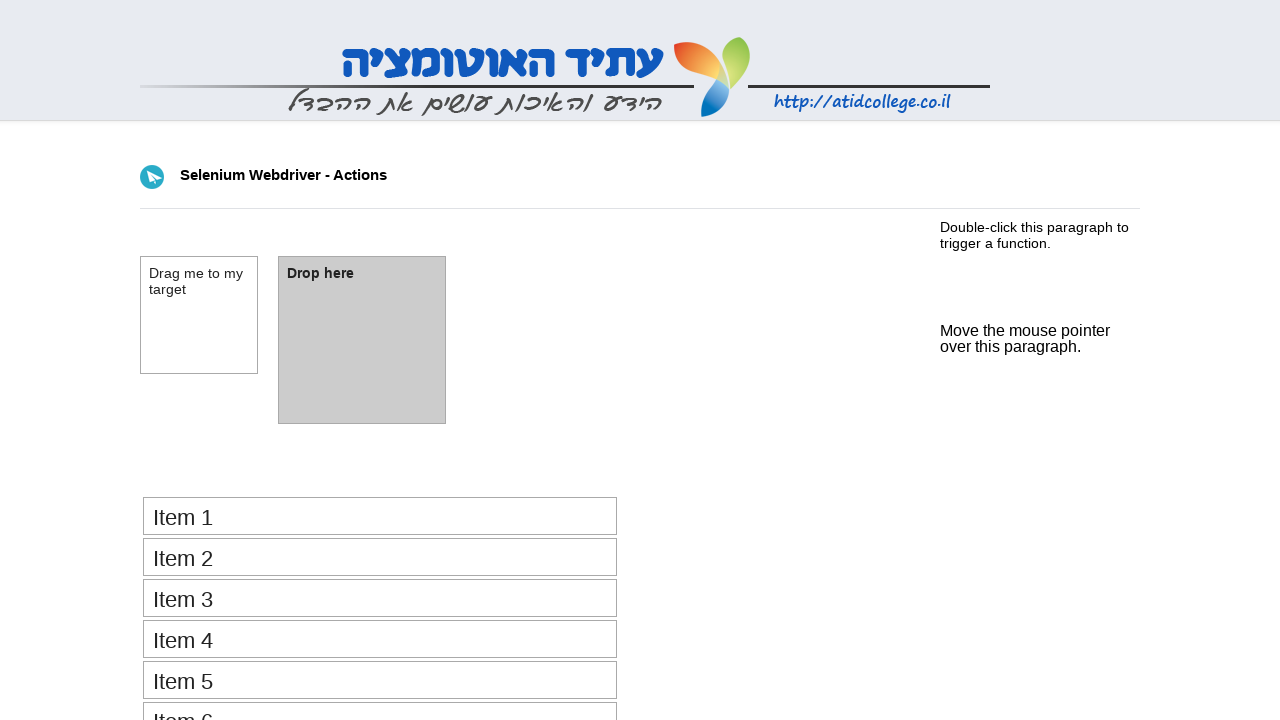

Double-clicked the element with id 'dbl_click' at (640, 235) on #dbl_click
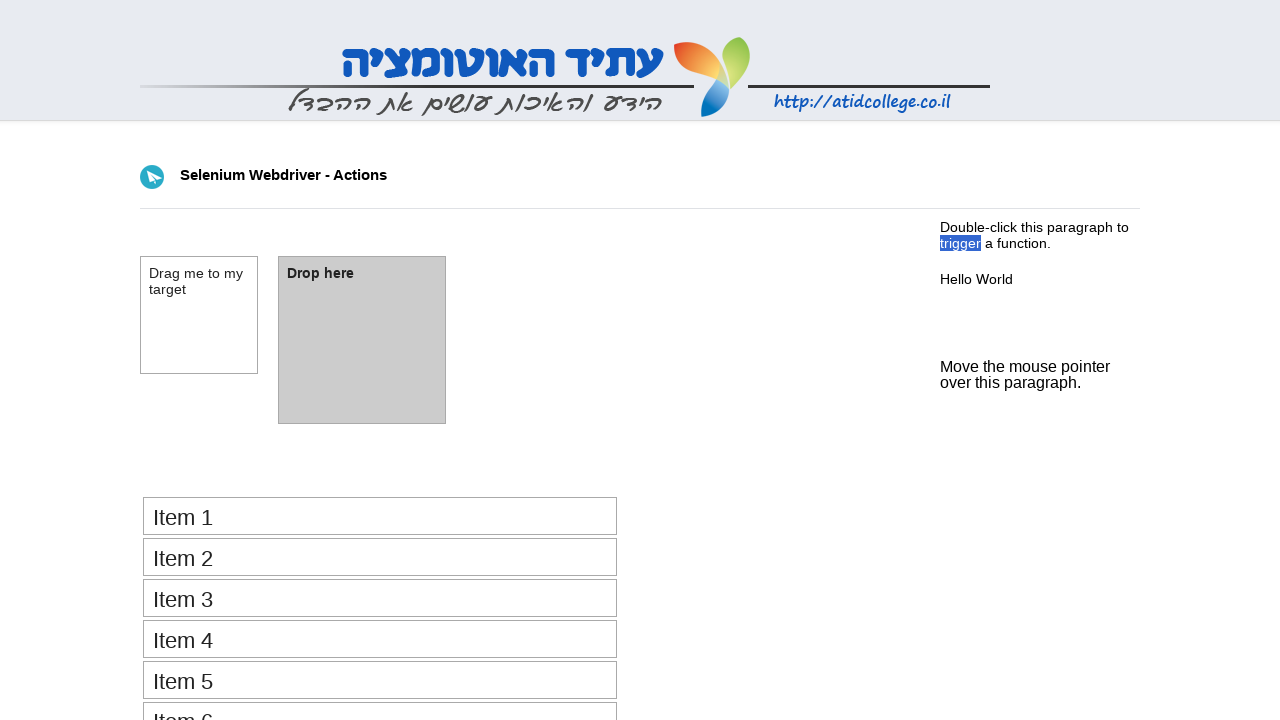

Retrieved text content from demo element
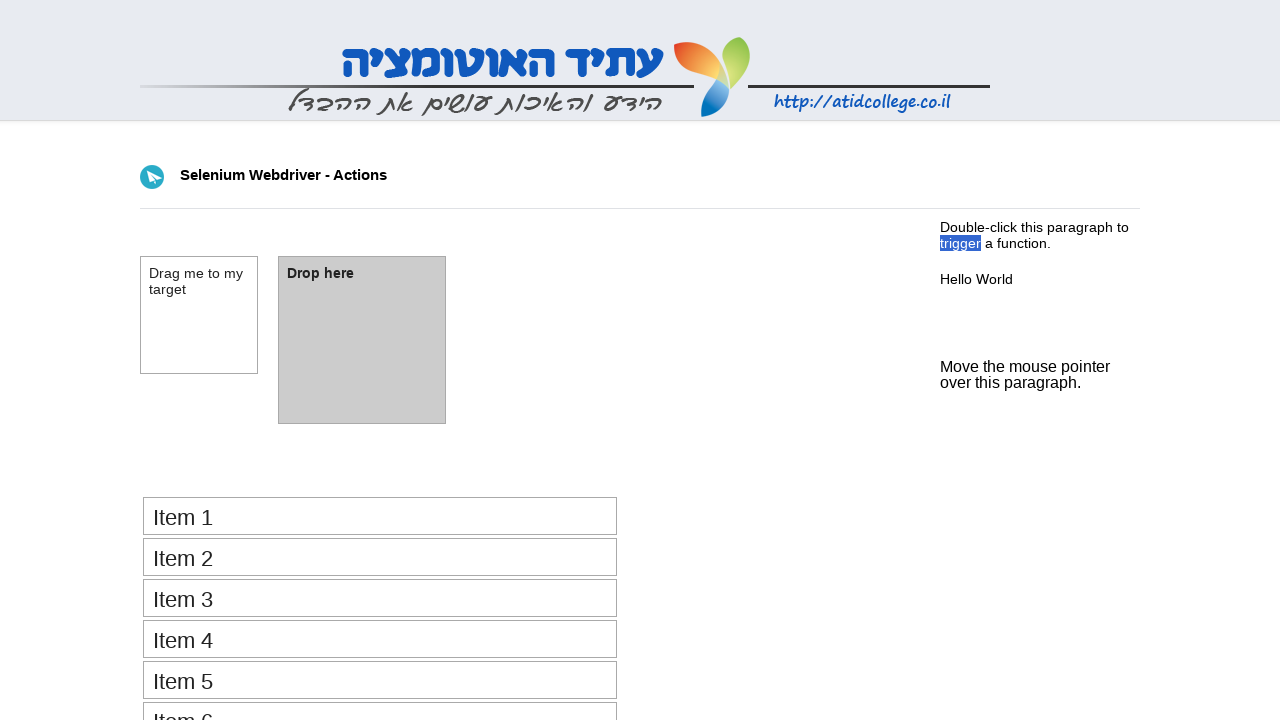

Verified demo text is 'Hello World'
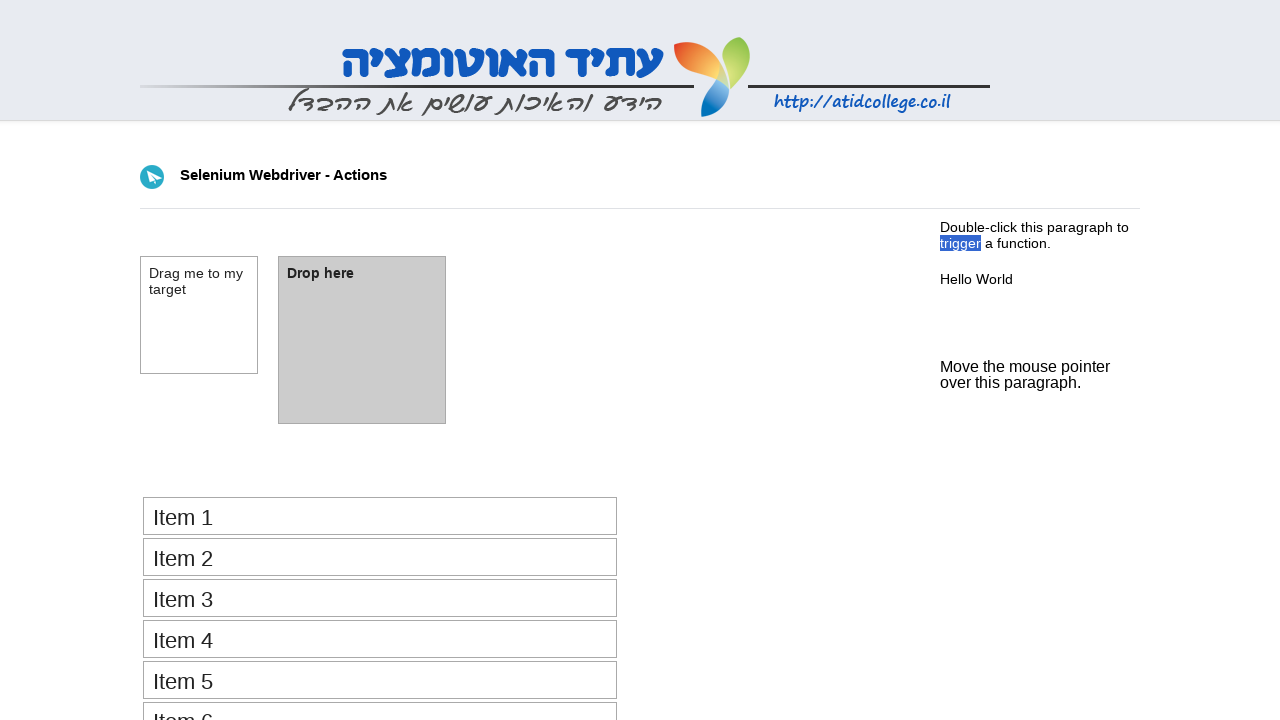

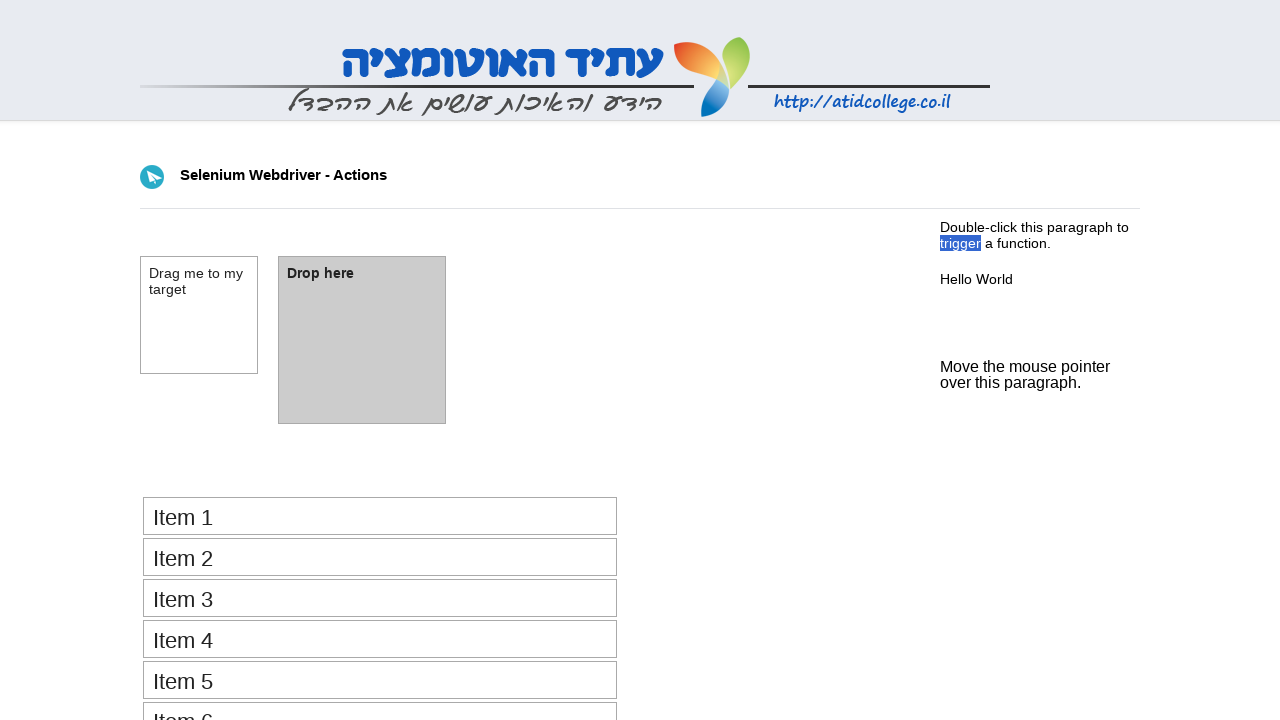